Tests that Clear completed button is hidden when no completed items exist

Starting URL: https://demo.playwright.dev/todomvc

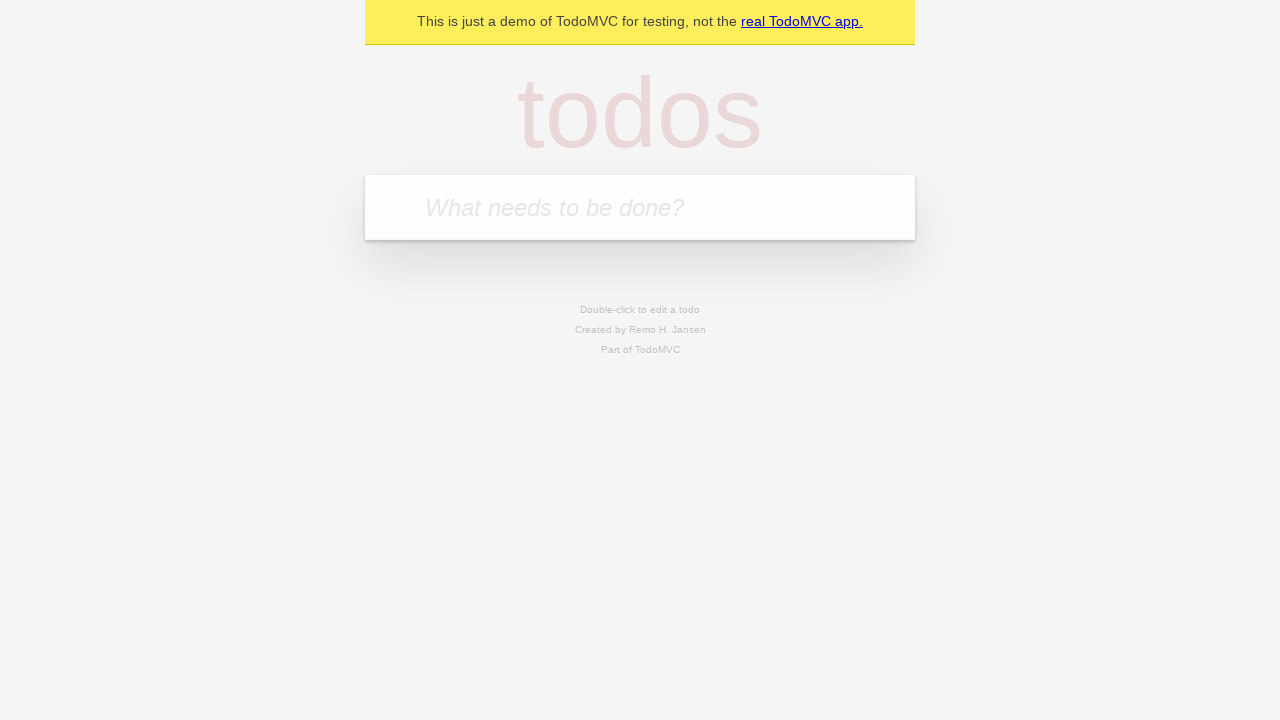

Filled todo input with 'buy some cheese' on internal:attr=[placeholder="What needs to be done?"i]
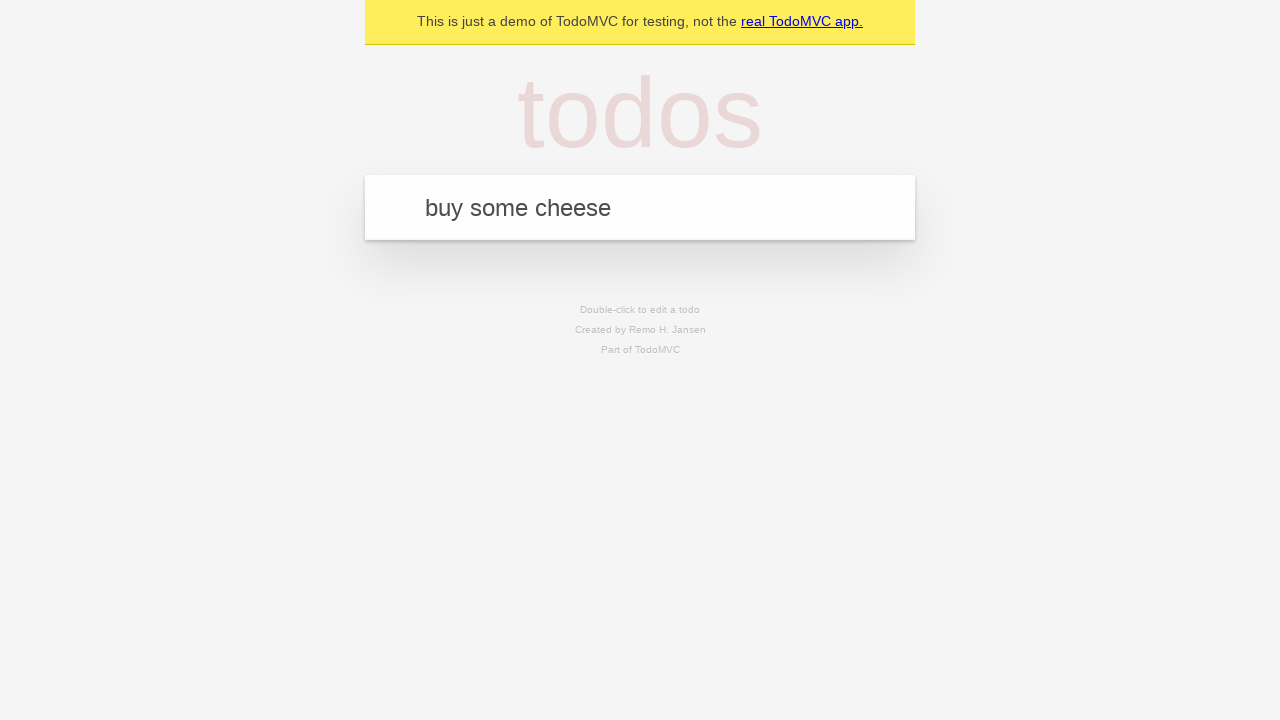

Pressed Enter to create first todo on internal:attr=[placeholder="What needs to be done?"i]
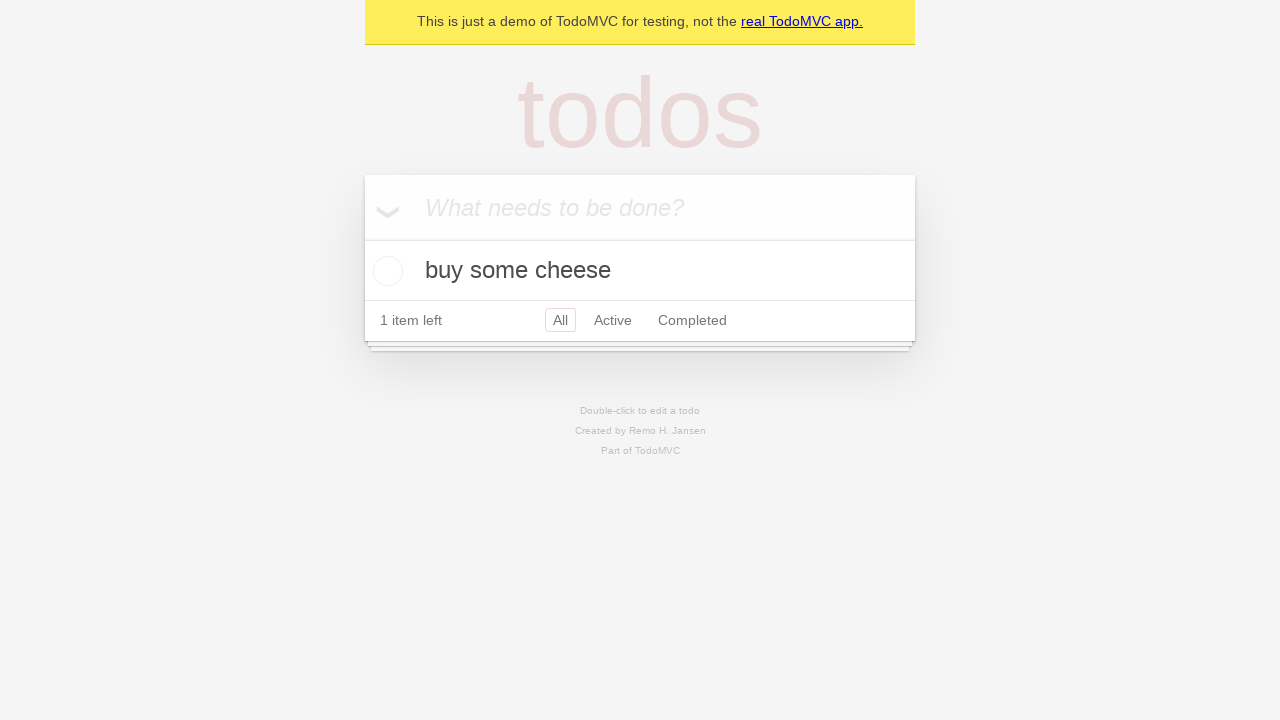

Filled todo input with 'feed the cat' on internal:attr=[placeholder="What needs to be done?"i]
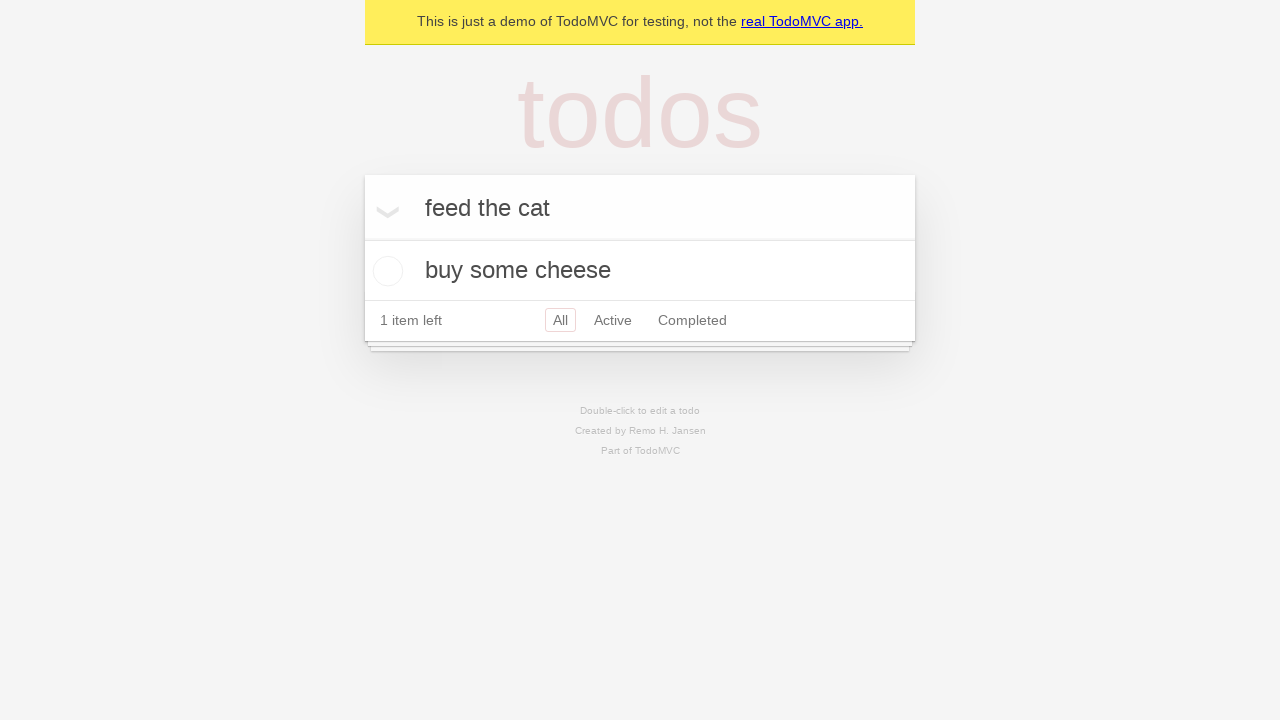

Pressed Enter to create second todo on internal:attr=[placeholder="What needs to be done?"i]
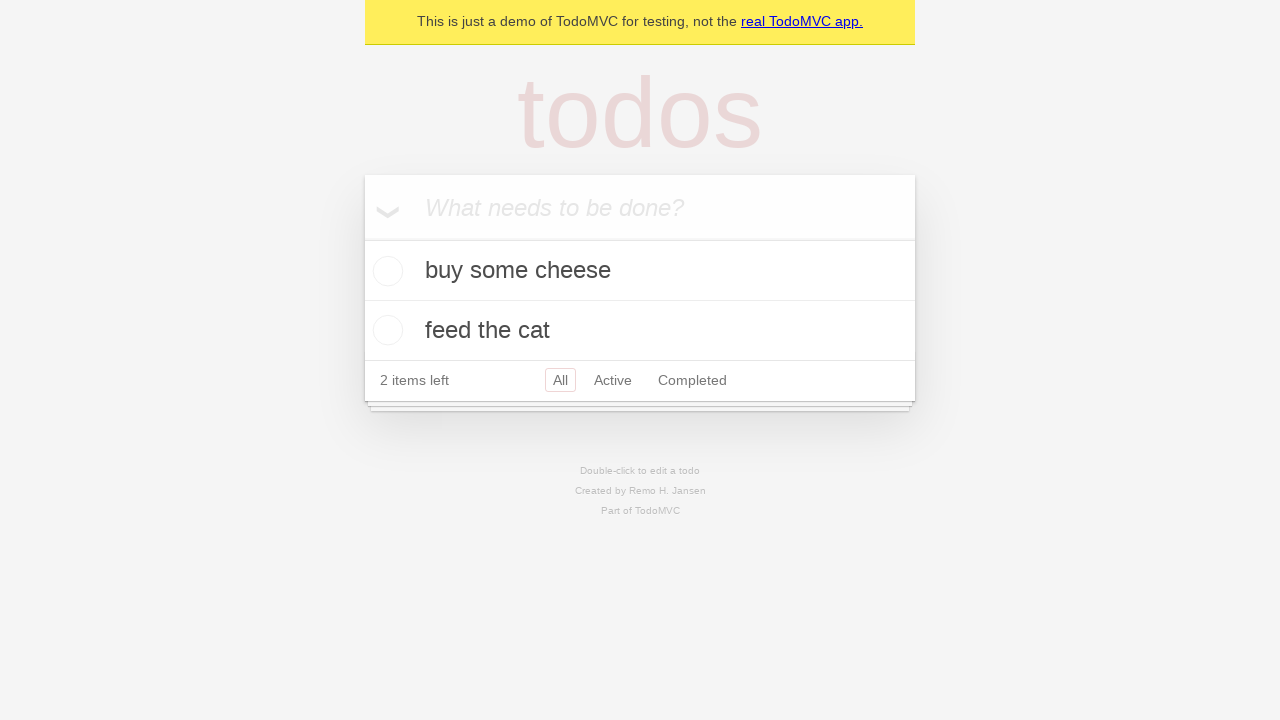

Filled todo input with 'book a doctors appointment' on internal:attr=[placeholder="What needs to be done?"i]
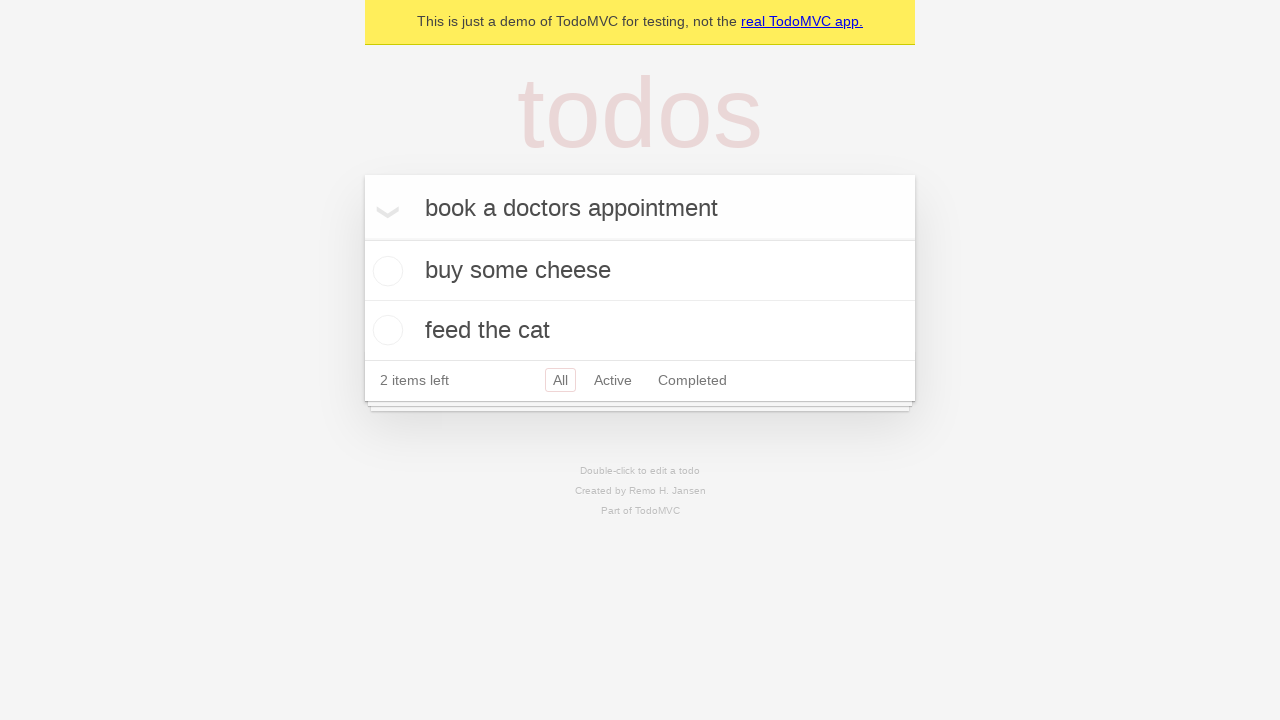

Pressed Enter to create third todo on internal:attr=[placeholder="What needs to be done?"i]
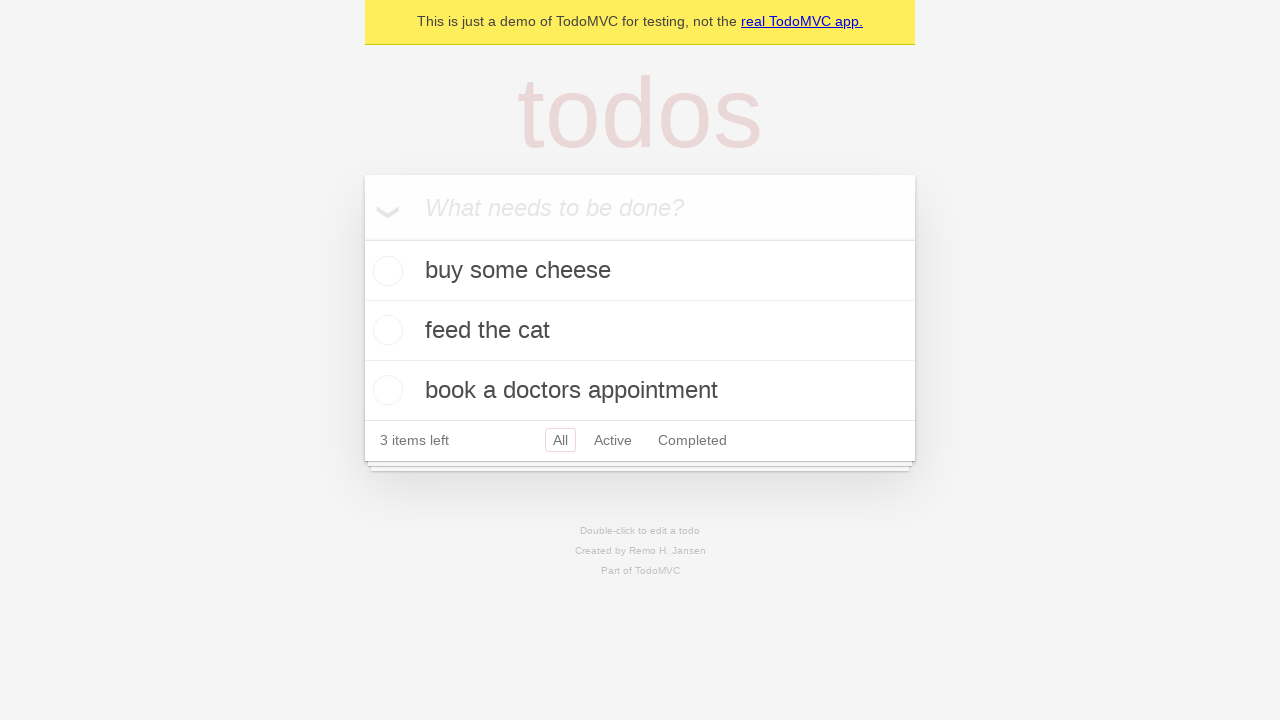

Waited for all three todos to appear
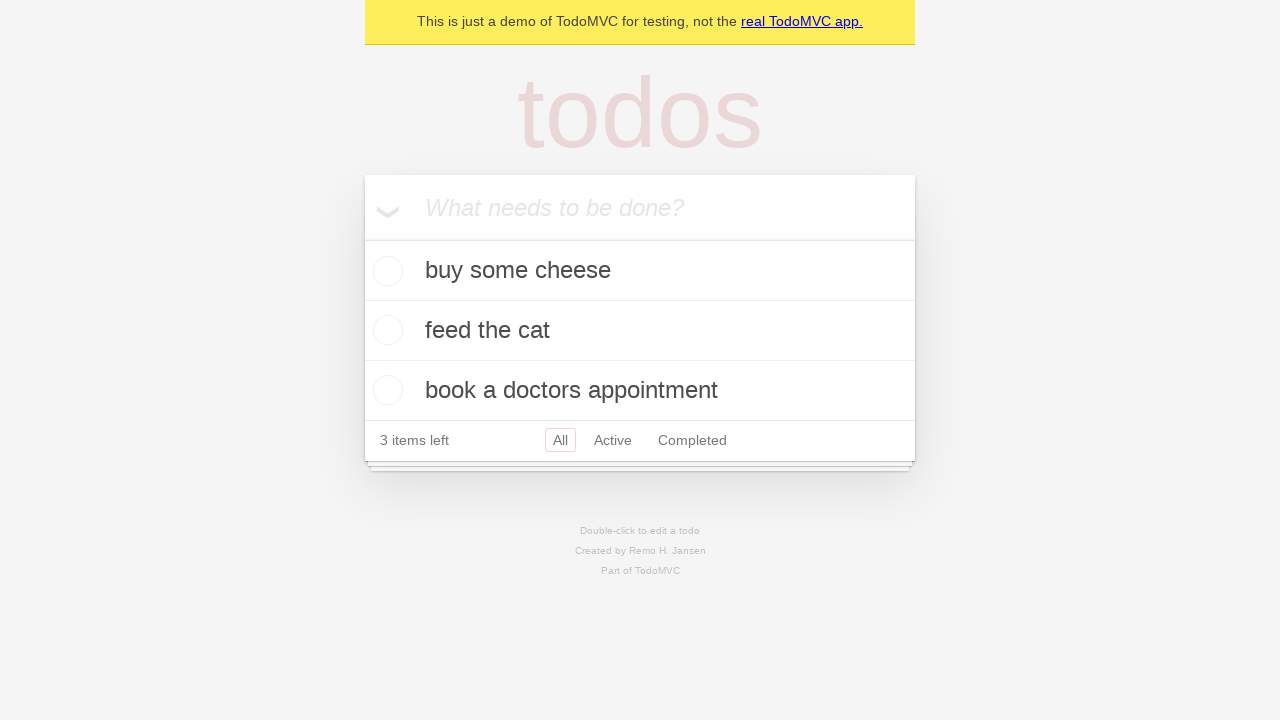

Marked first todo as completed at (385, 271) on .todo-list li .toggle >> nth=0
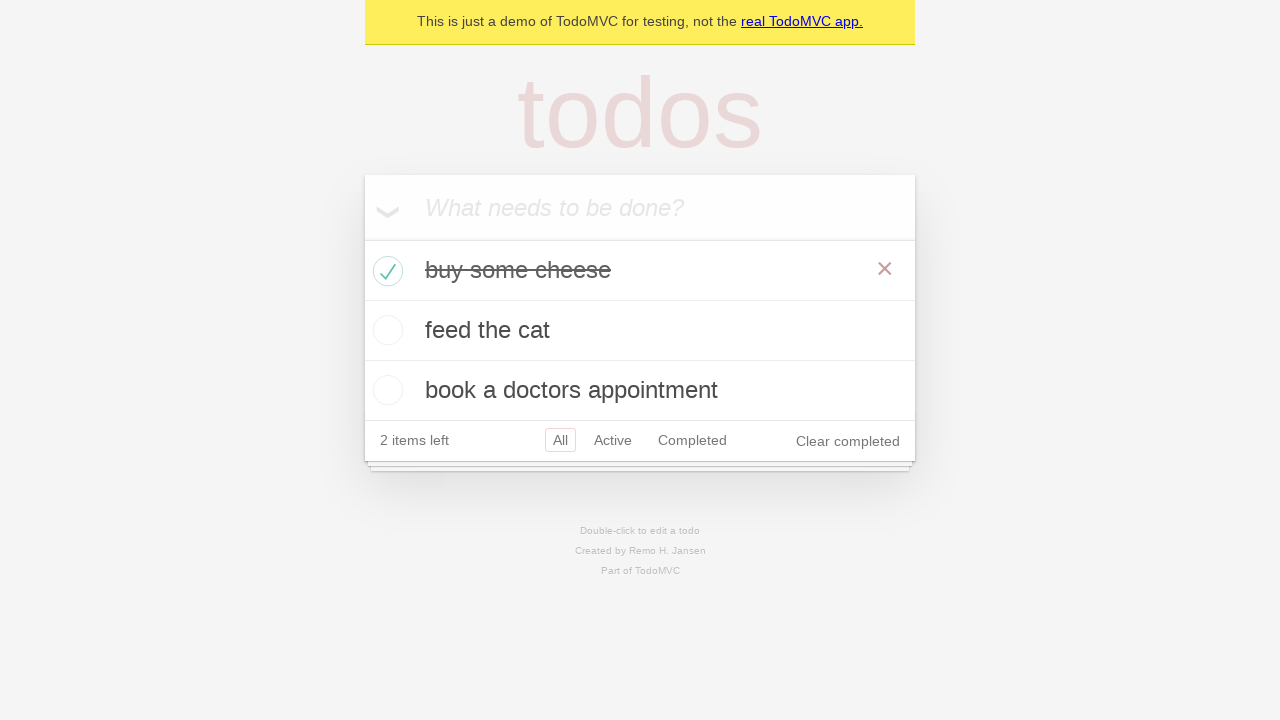

Clicked Clear completed button to remove completed todo at (848, 441) on internal:role=button[name="Clear completed"i]
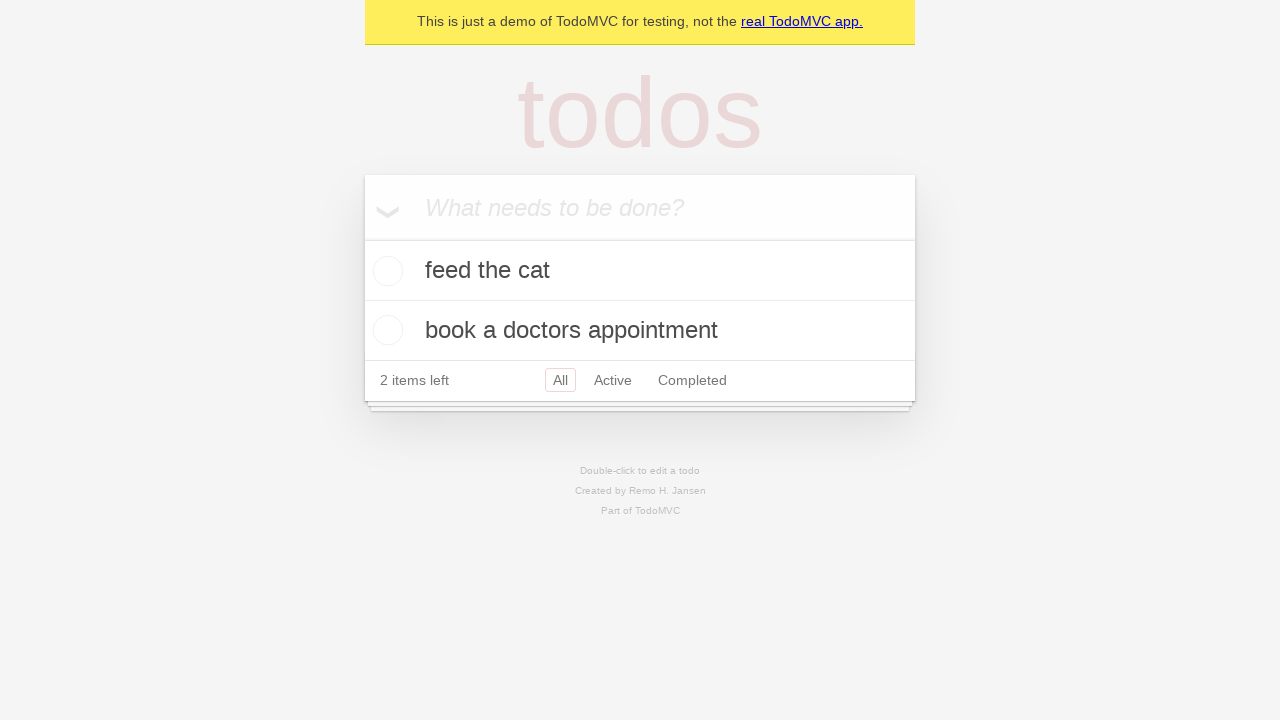

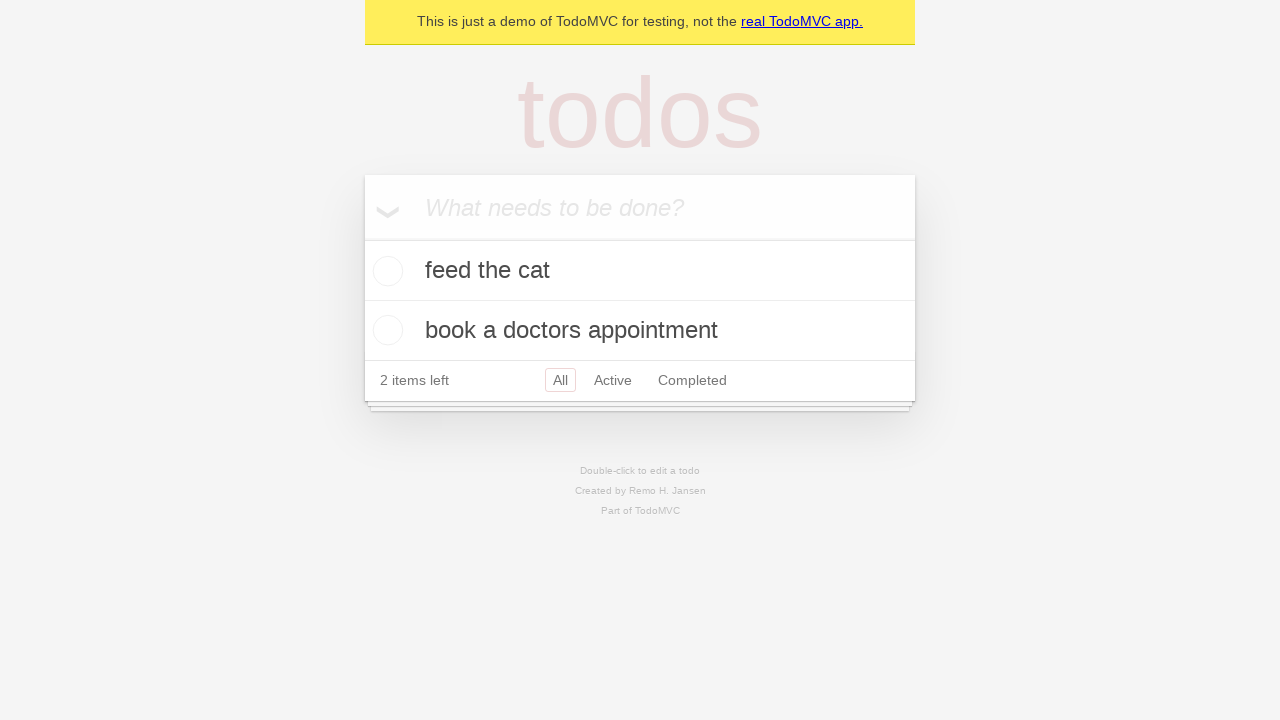